Counts the total number of links present on the reservations page

Starting URL: https://www.yosemitewestgate.com/reservations

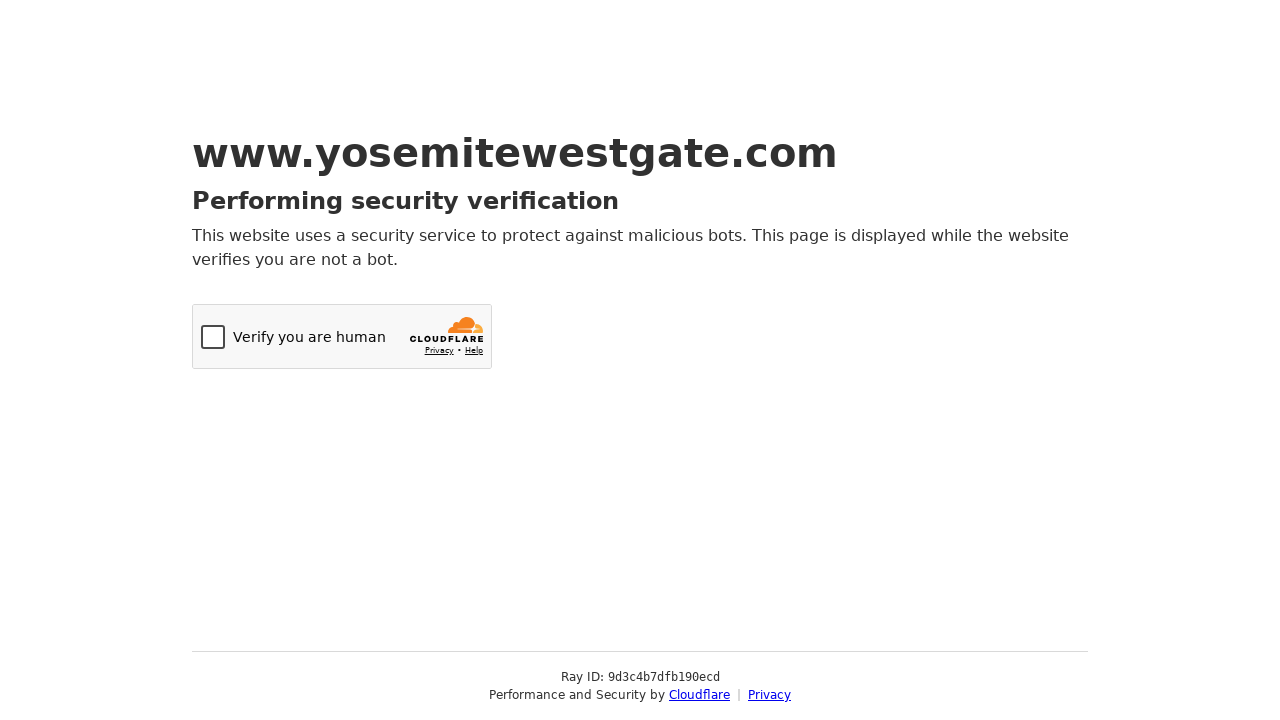

Navigated to Yosemite Westgate reservations page
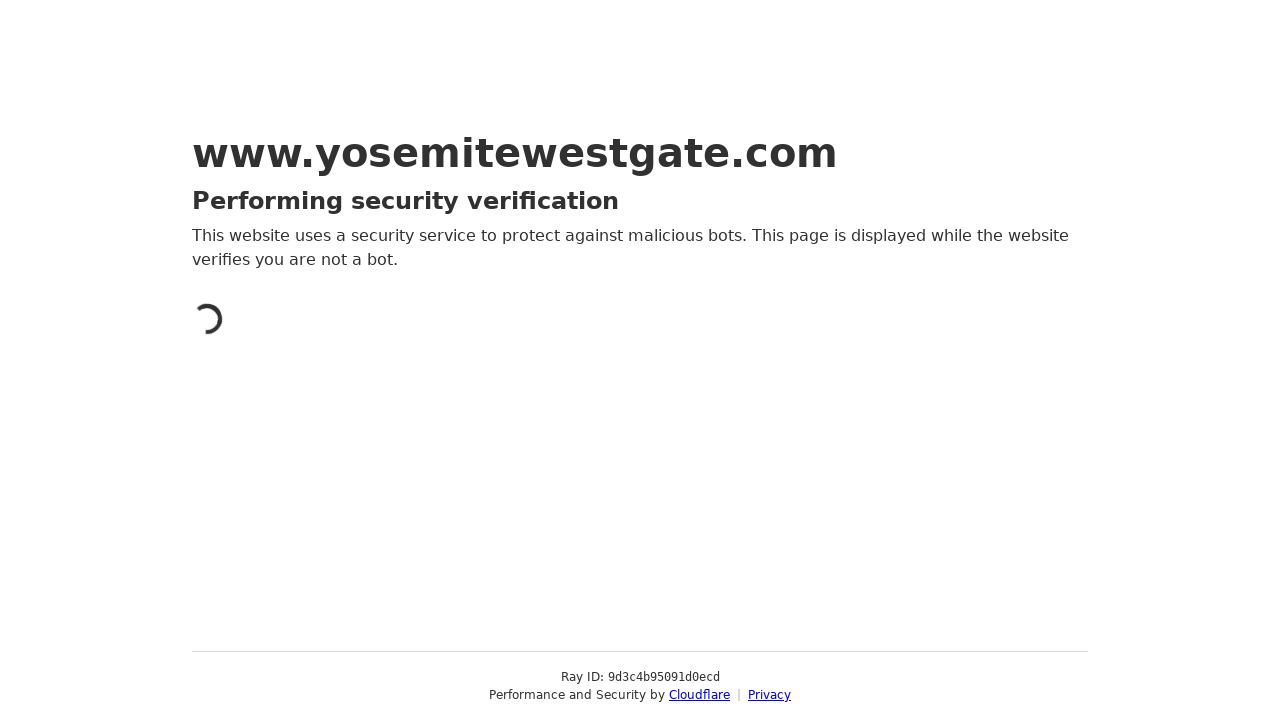

Located all anchor elements on the page
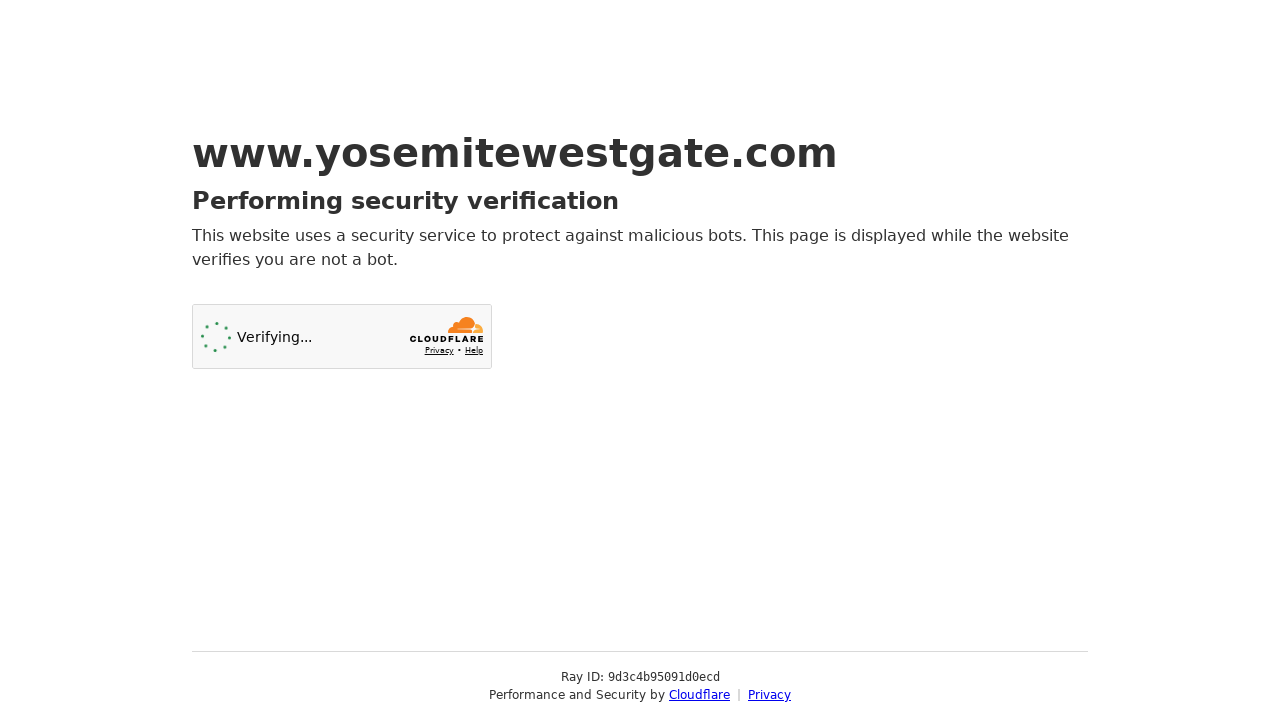

Counted total links present: 2
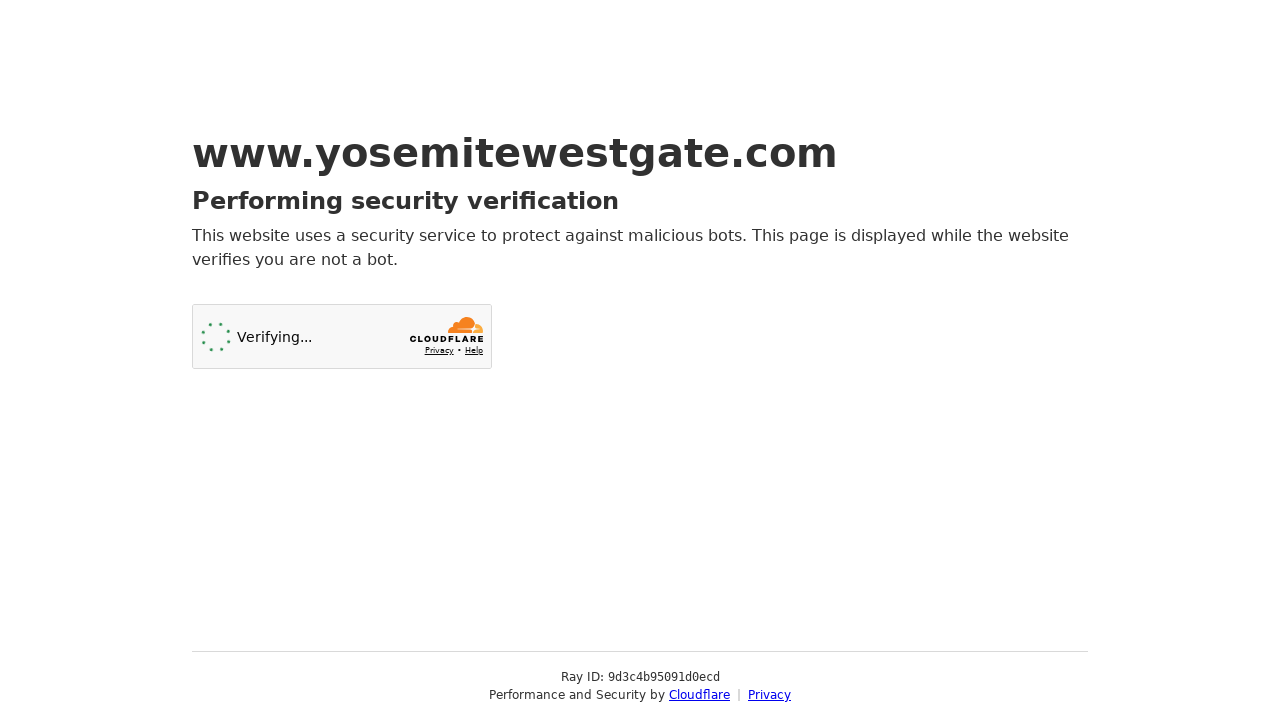

Test completed - Total links found: 2
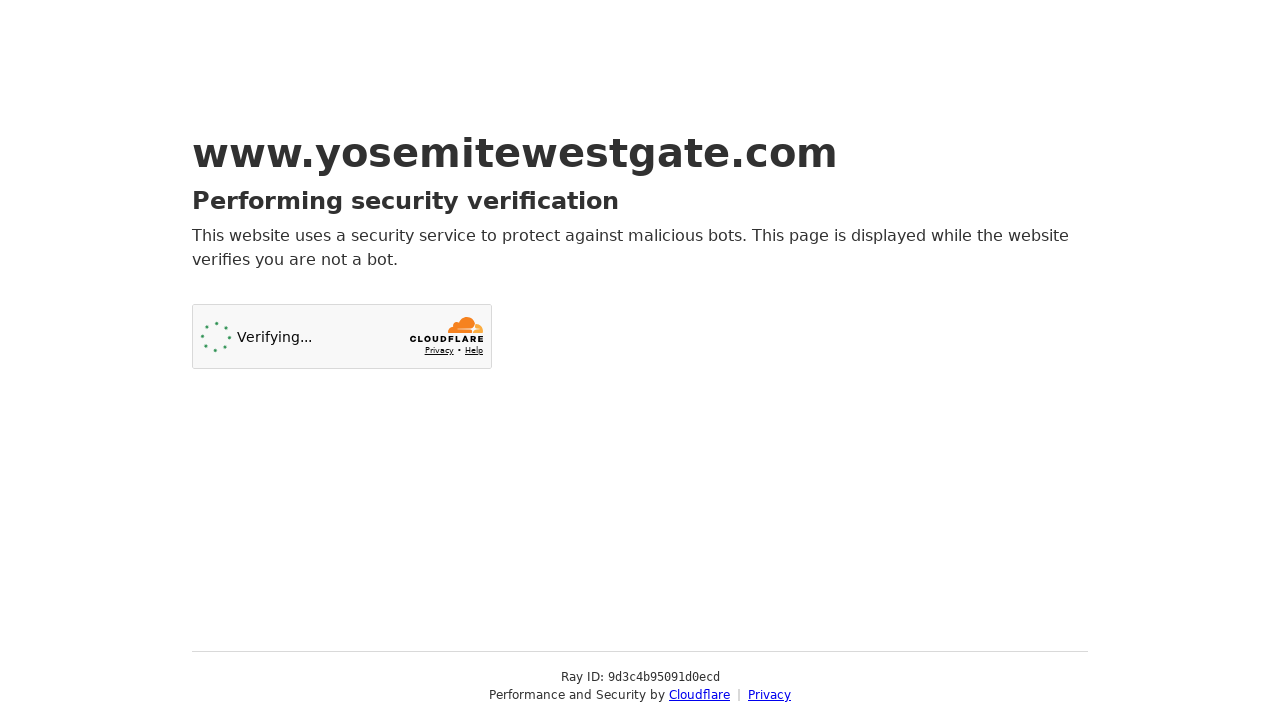

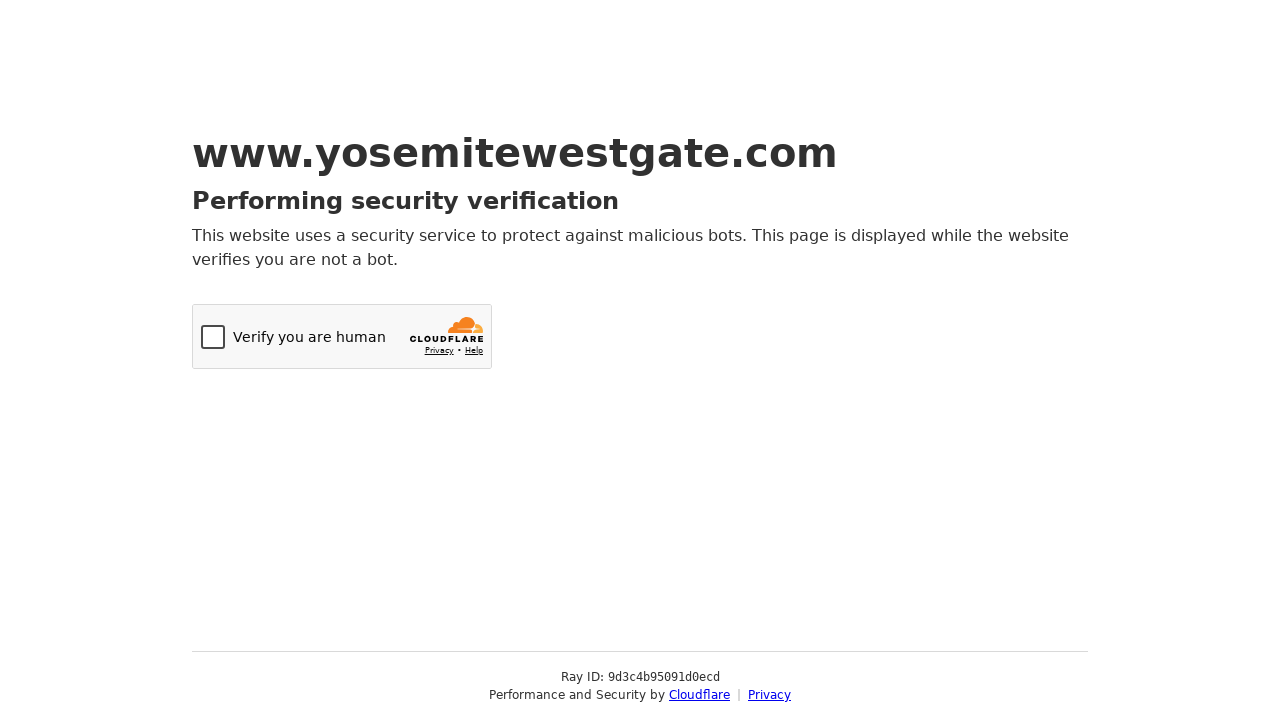